Tests browser window and tab handling by clicking buttons that open new tabs and windows, then iterating through all open windows

Starting URL: https://demoqa.com/browser-windows

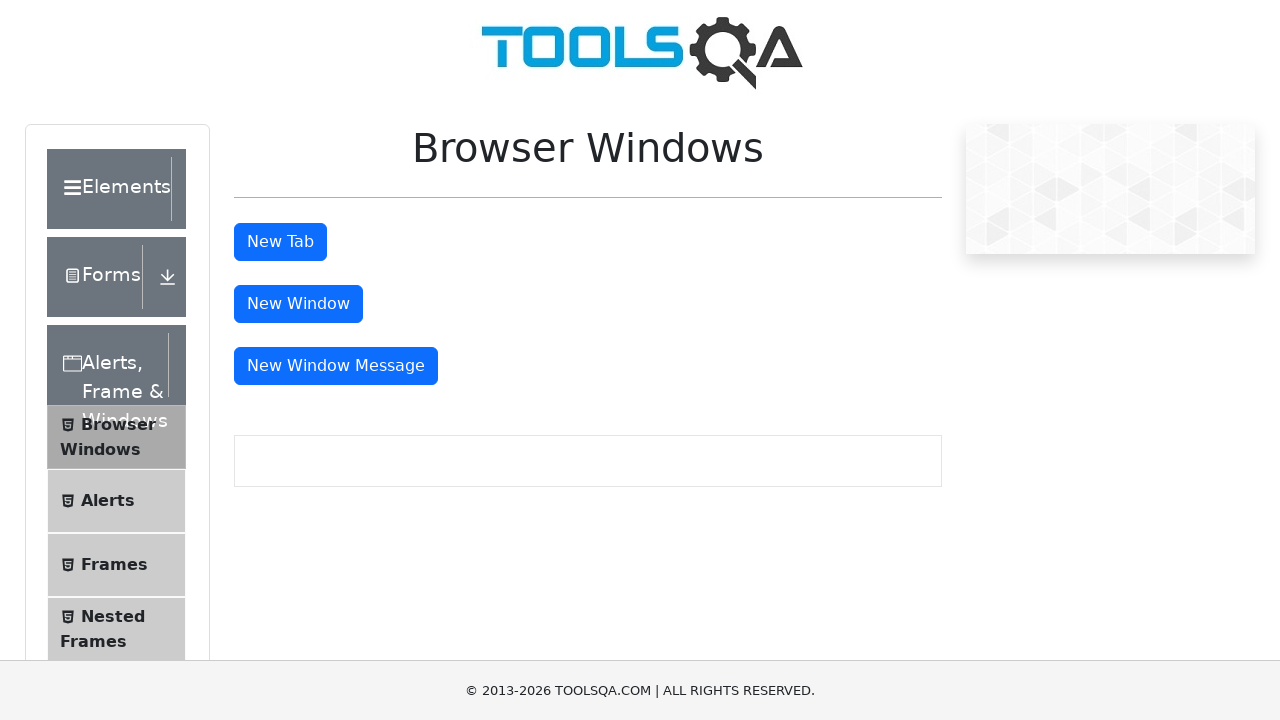

Clicked button to open new tab at (280, 242) on #tabButton
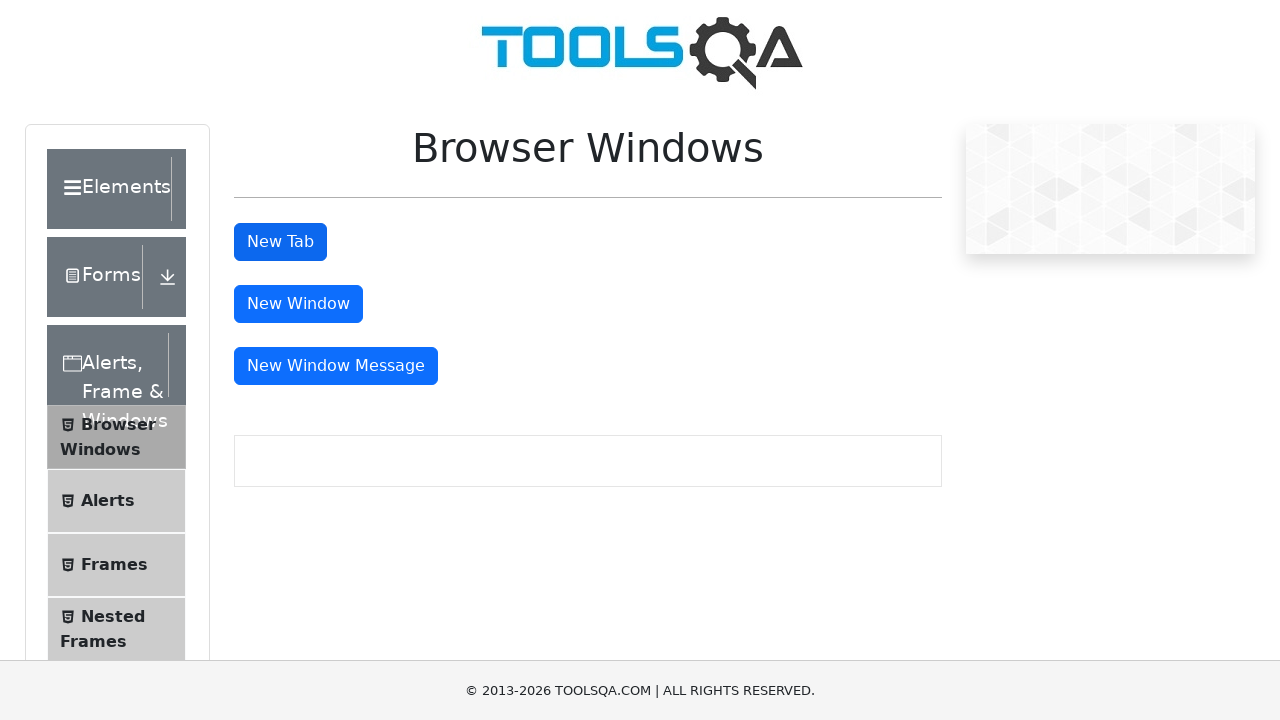

Waited for new tab to open
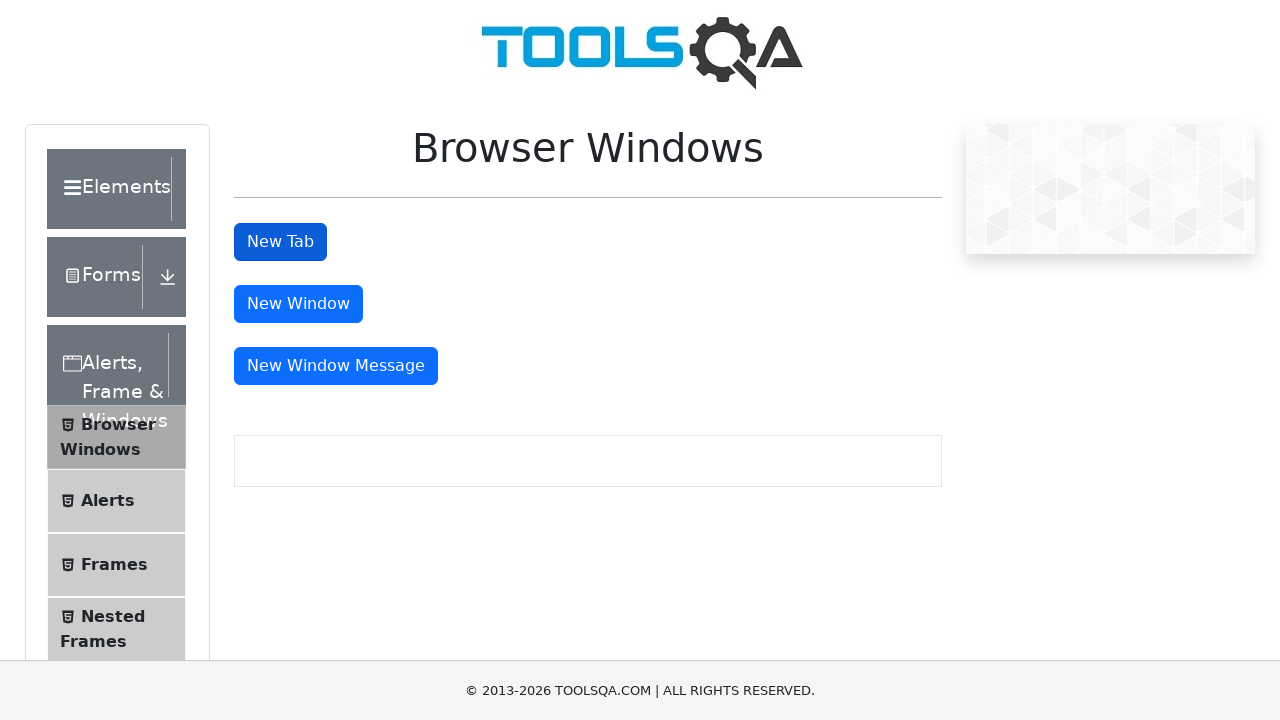

Clicked button to open new window at (298, 304) on #windowButton
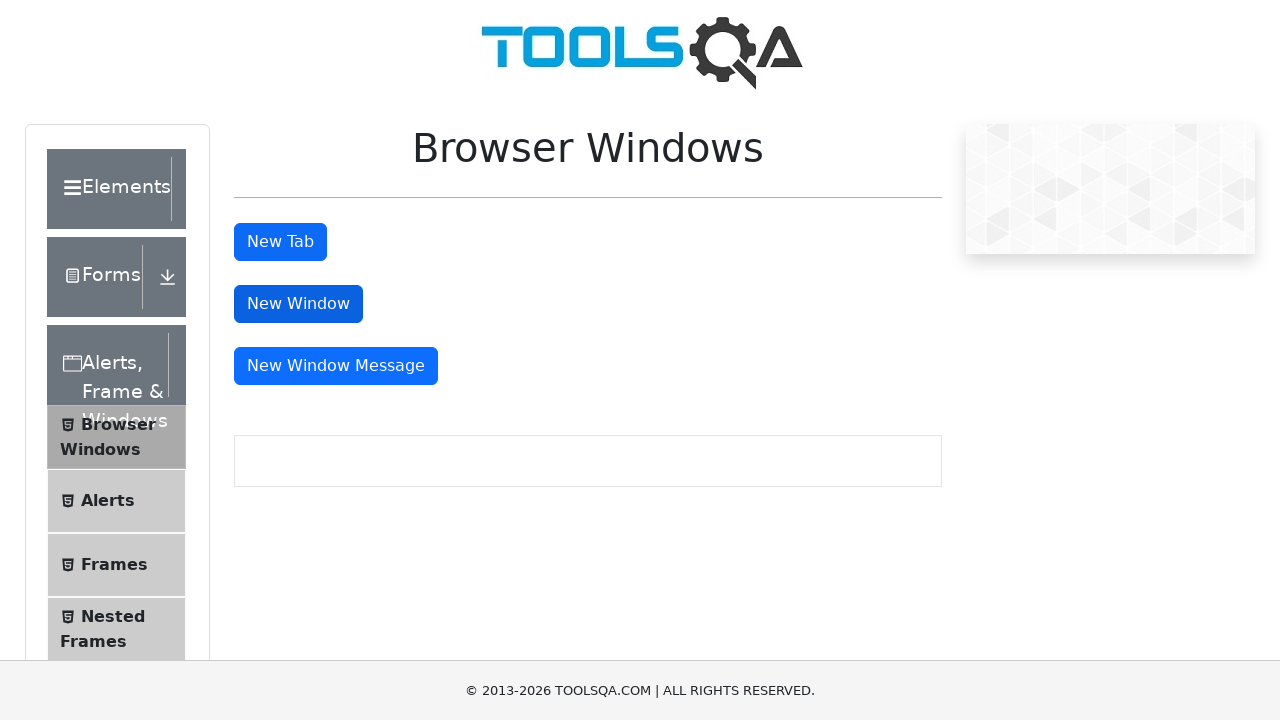

Waited for new window to open
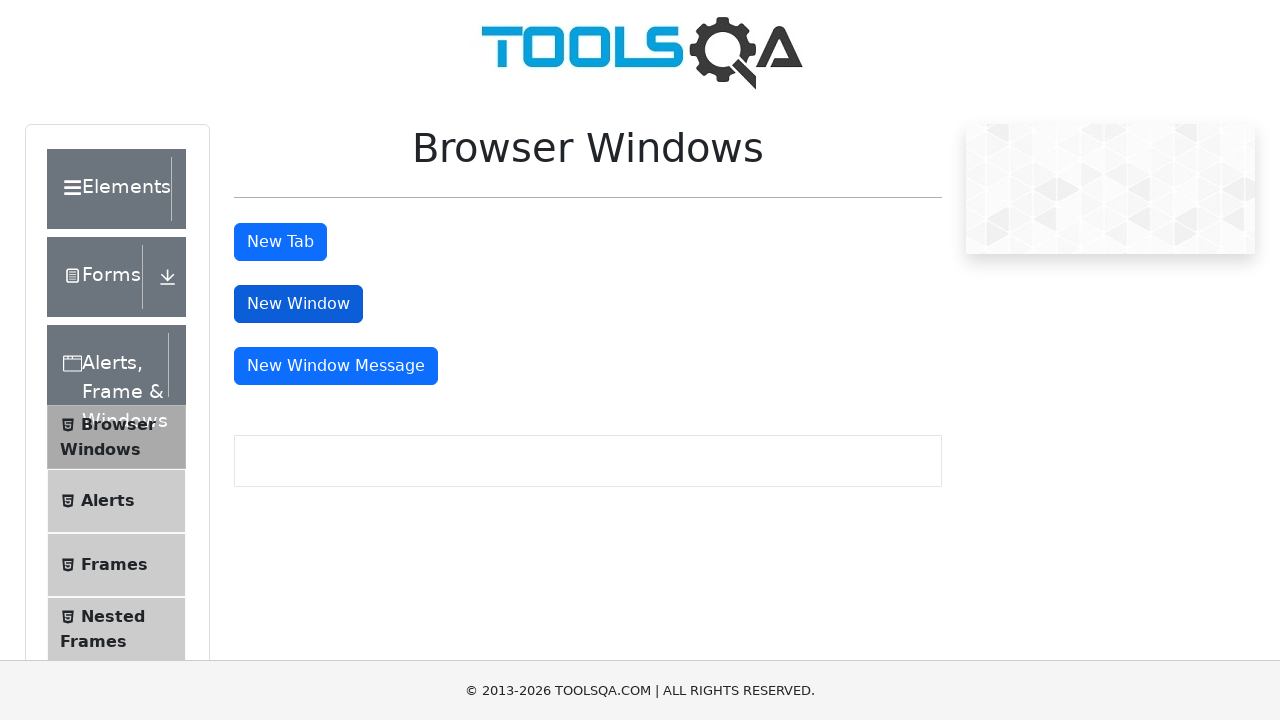

Retrieved all open pages/windows - total count: 3
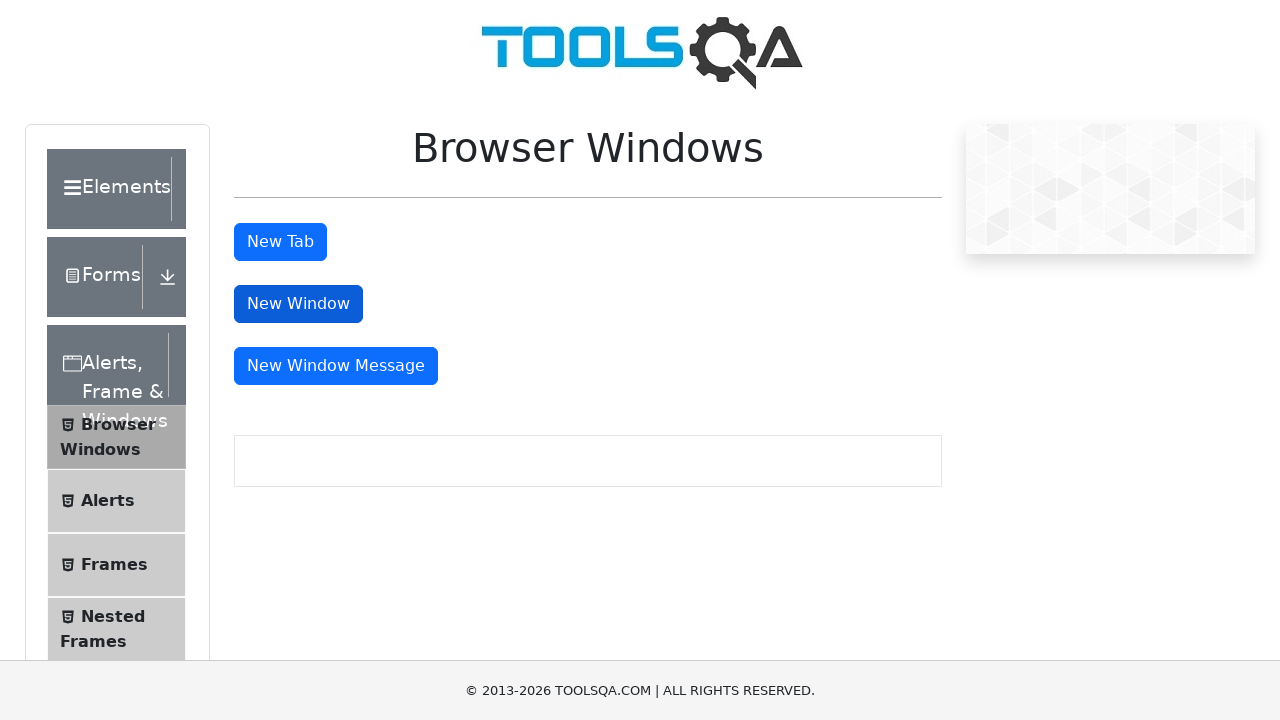

Brought page to front
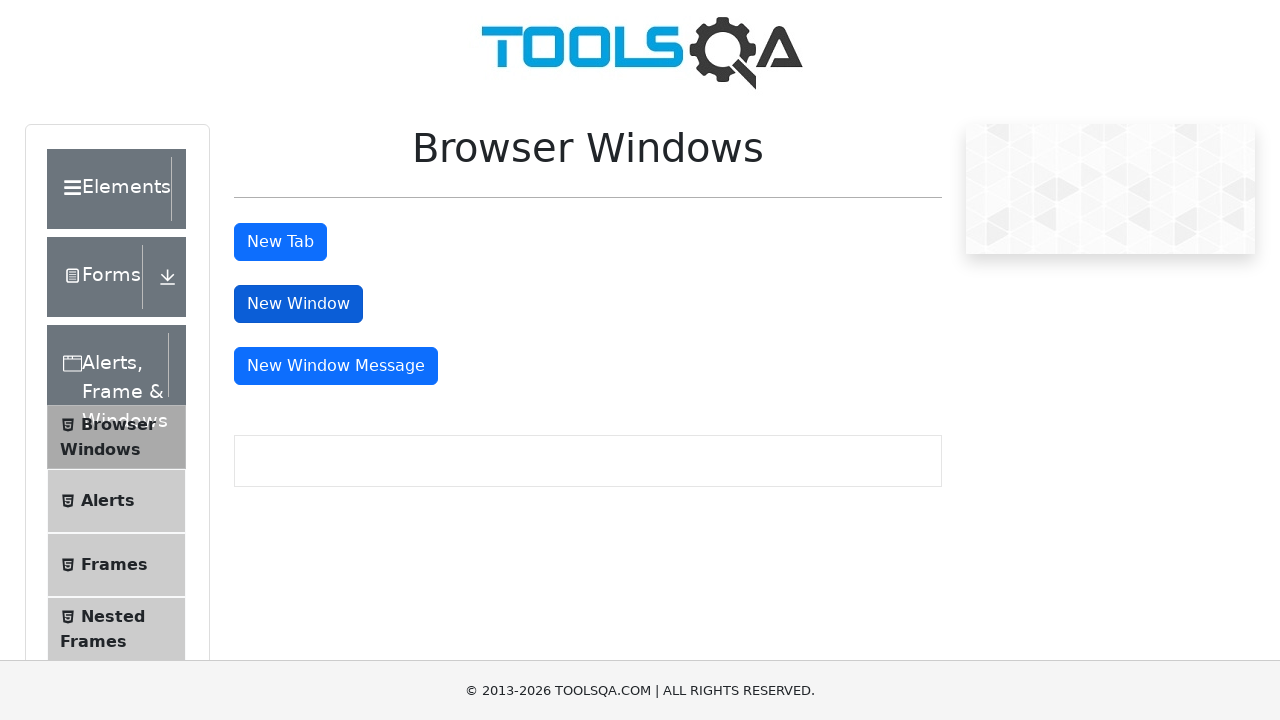

Page loaded and ready (domcontentloaded)
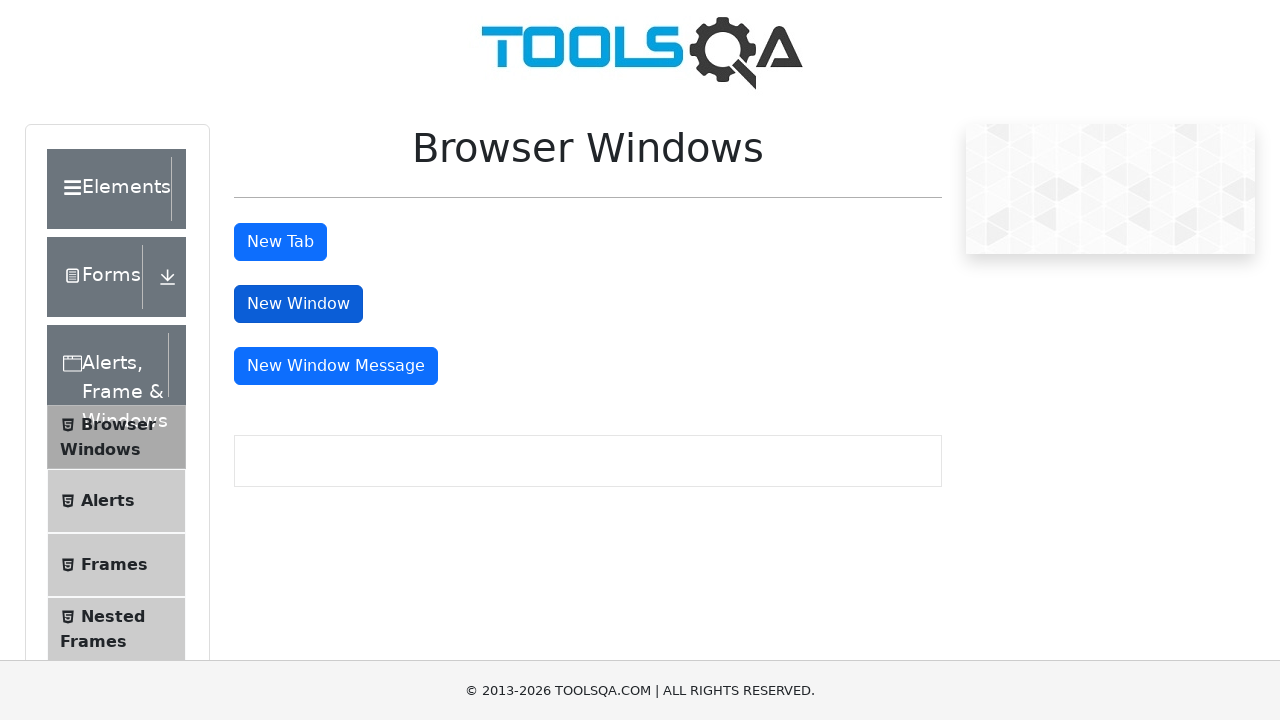

Brought page to front
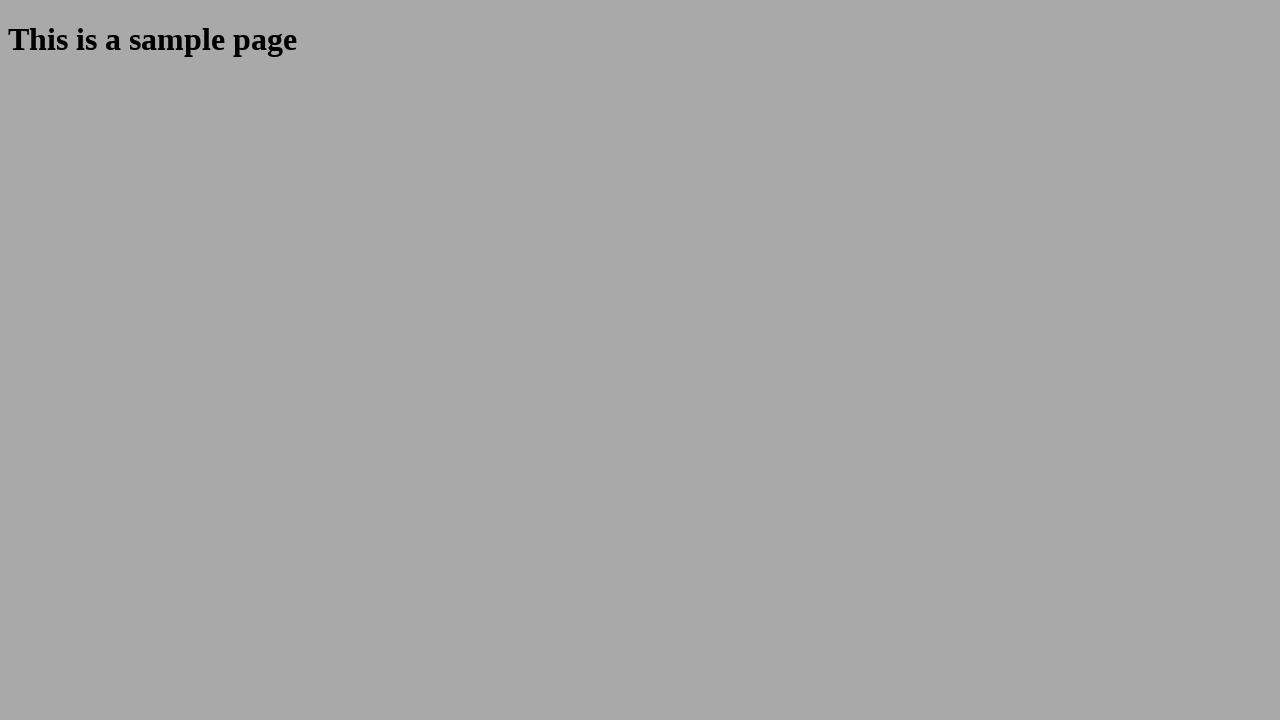

Page loaded and ready (domcontentloaded)
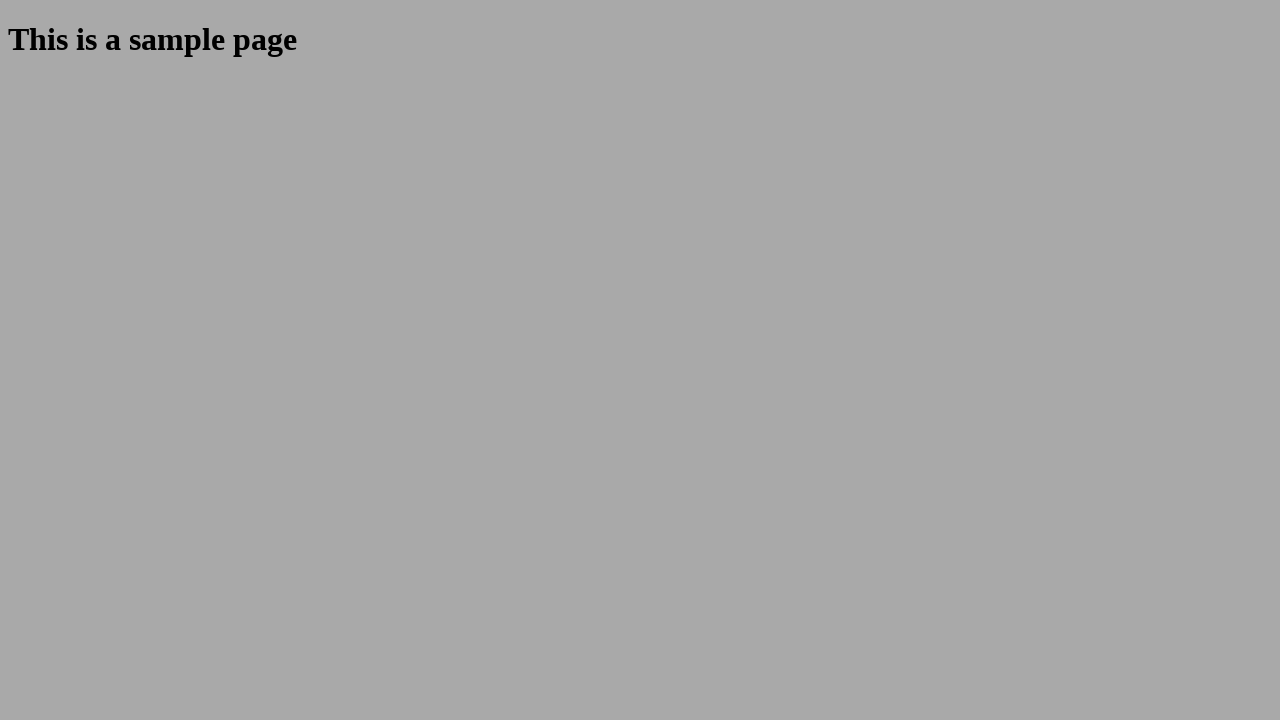

Brought page to front
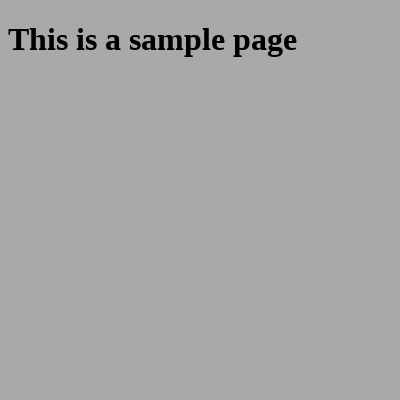

Page loaded and ready (domcontentloaded)
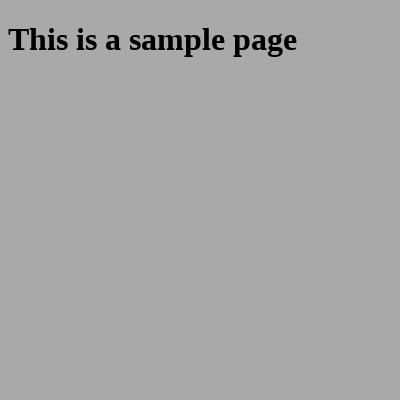

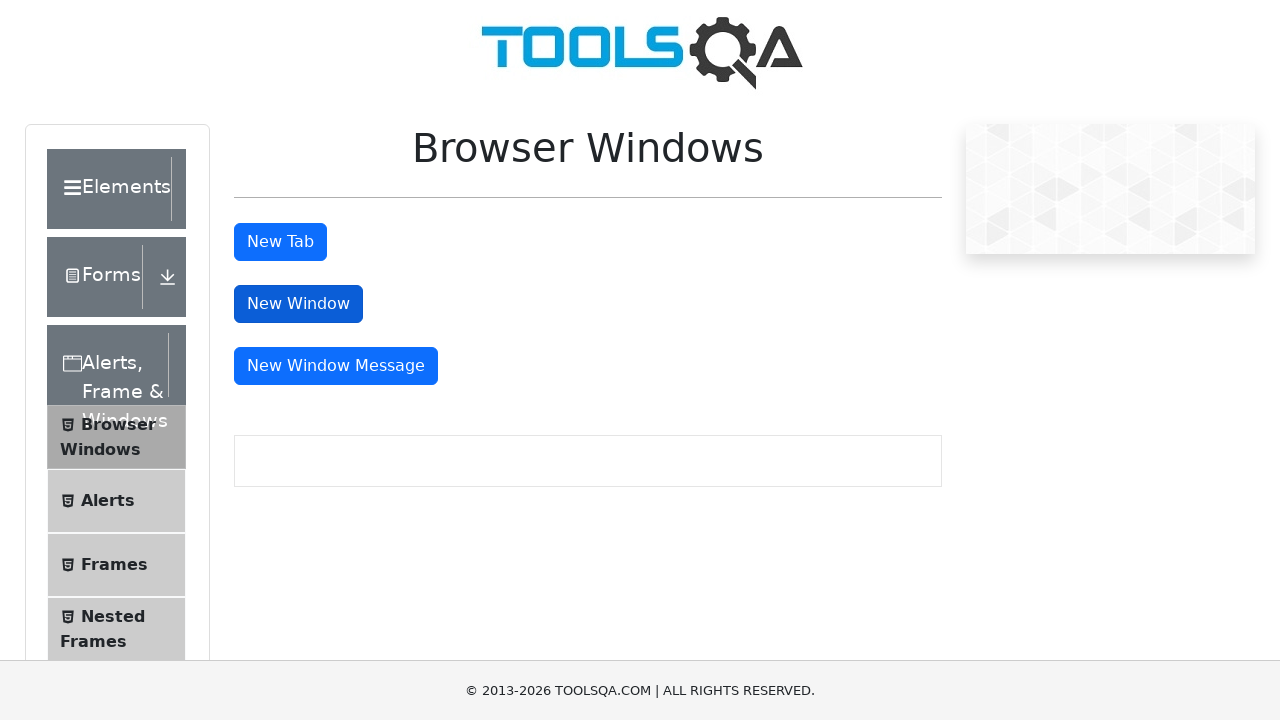